Tests table sorting functionality by clicking the column header and verifying the sort order, then finds and displays the price of "Beans" item

Starting URL: https://rahulshettyacademy.com/seleniumPractise/#/offers

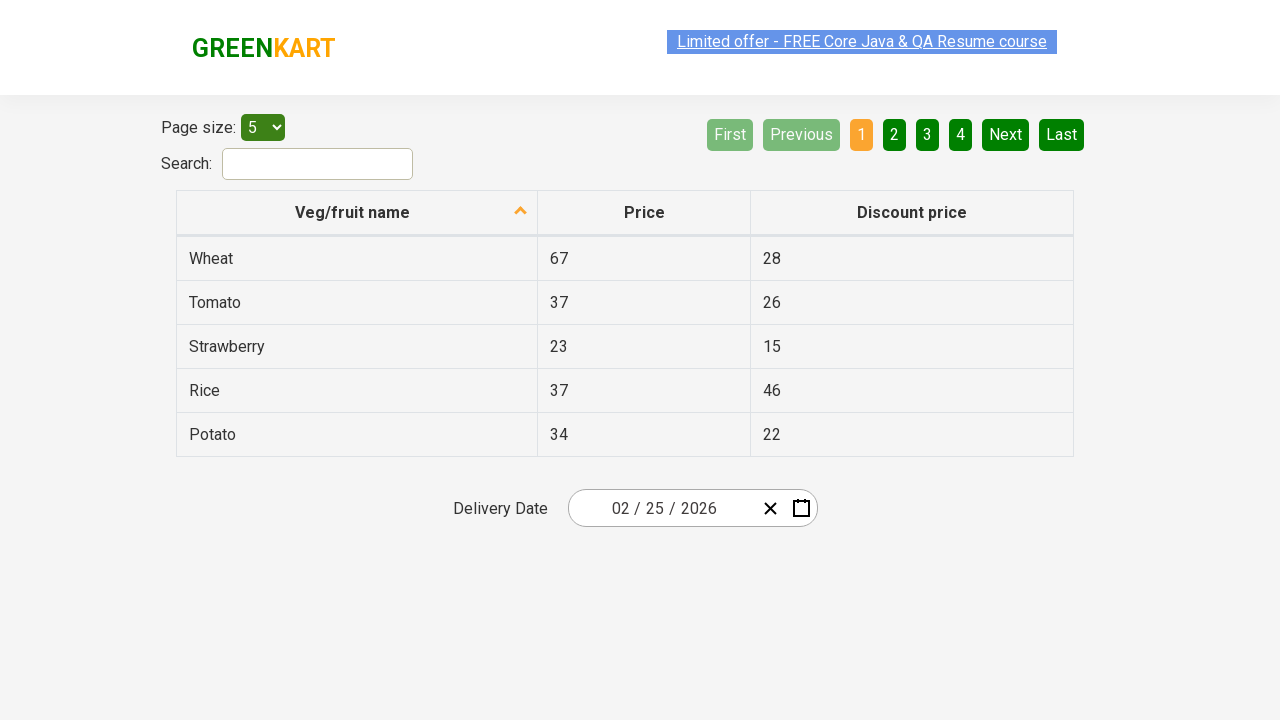

Clicked first column header to sort table at (357, 213) on (//th[@role='columnheader'])[1]
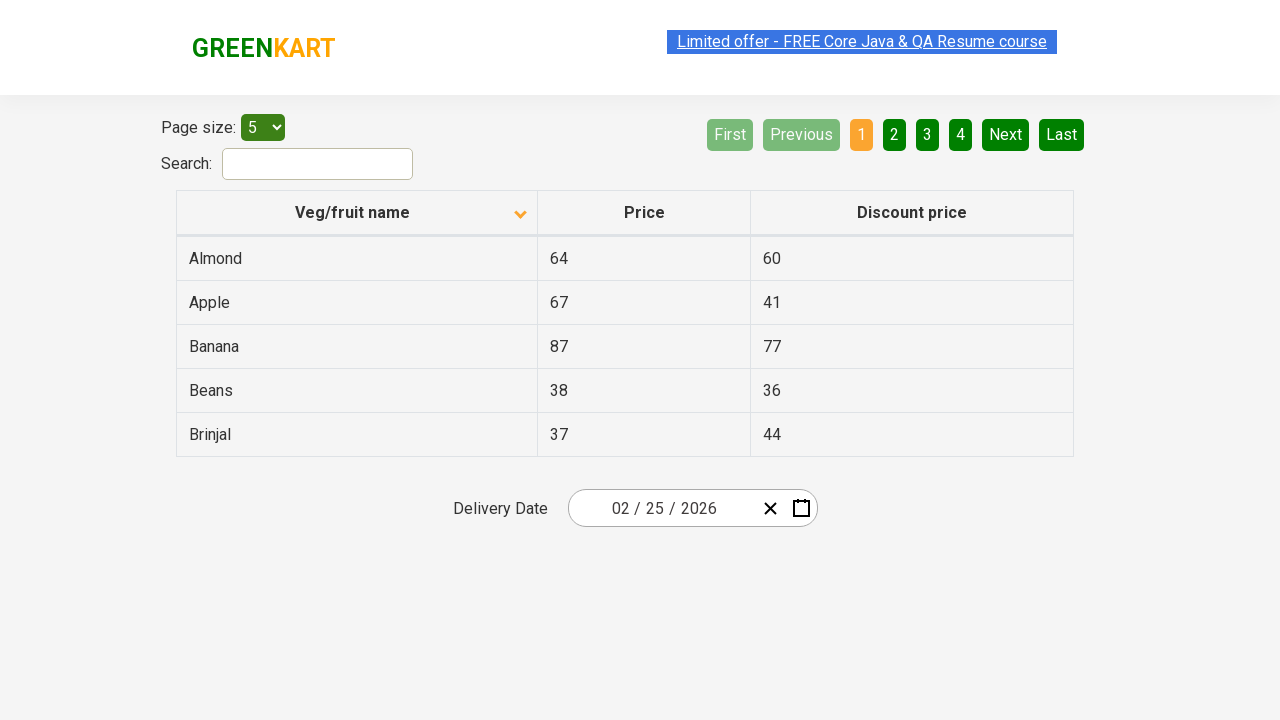

Waited 500ms for table to update after sorting
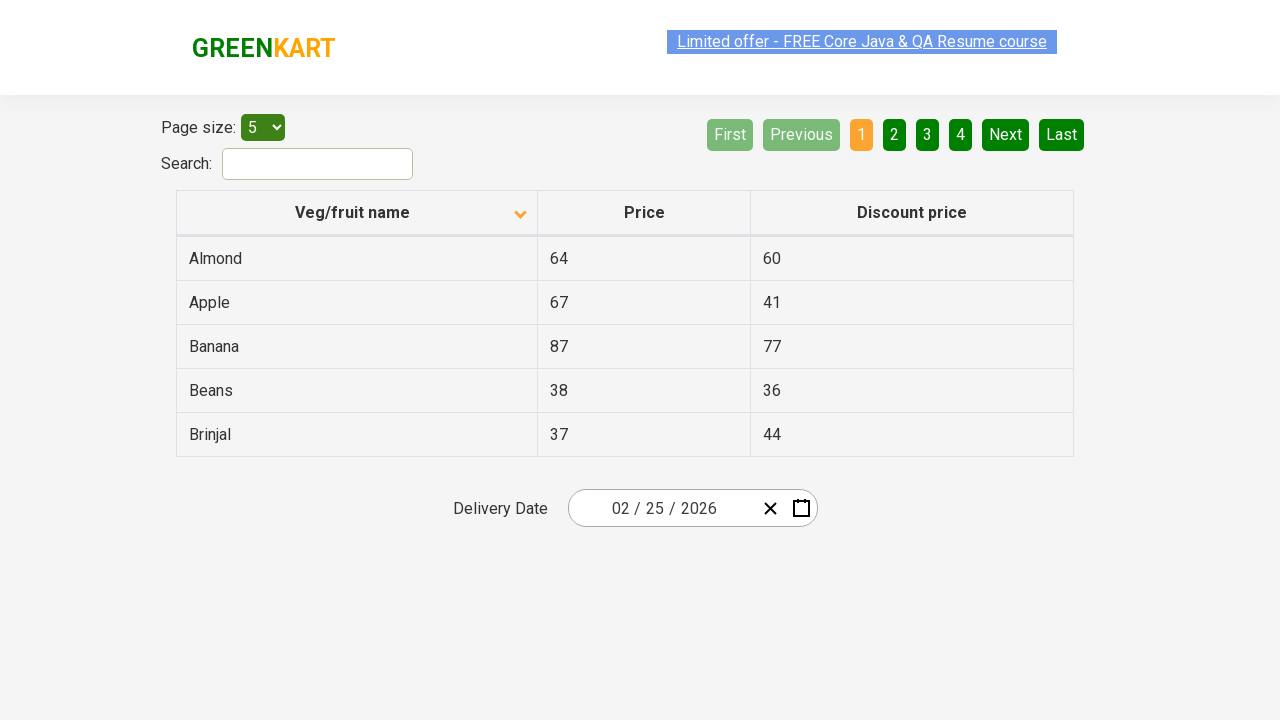

Retrieved all elements from first column
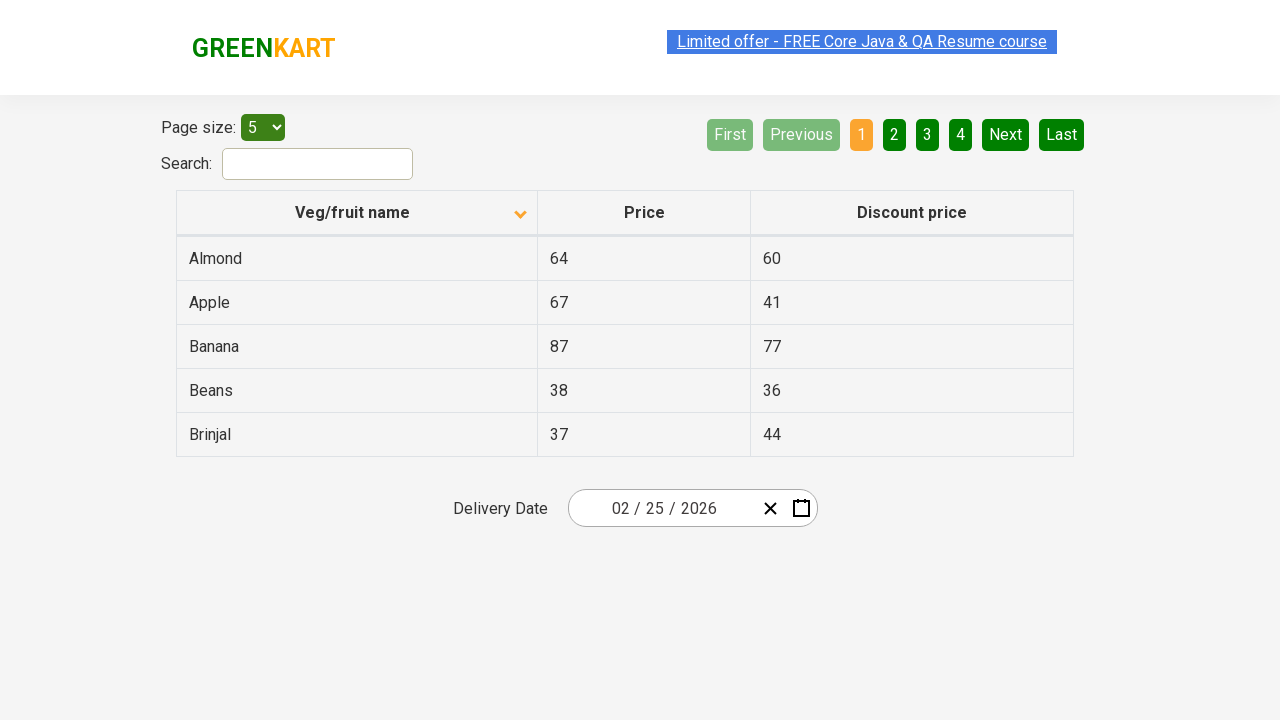

Extracted text from 5 column elements
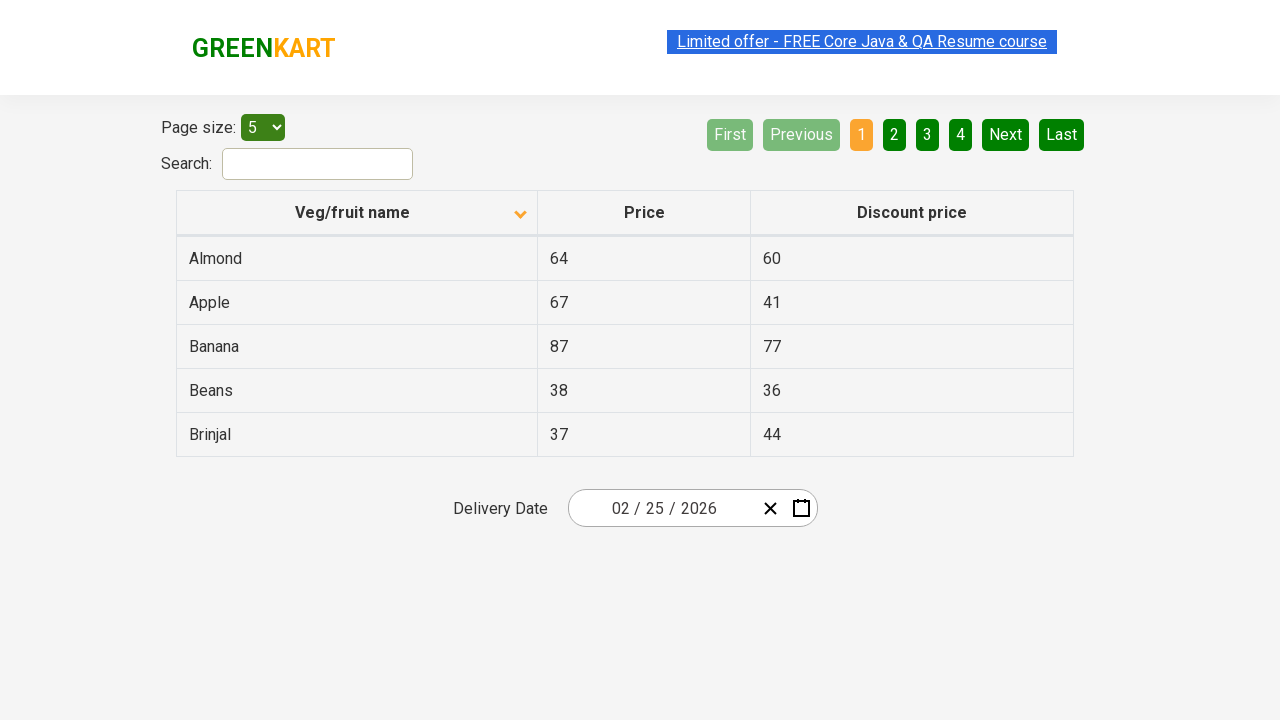

Created sorted version of column text for comparison
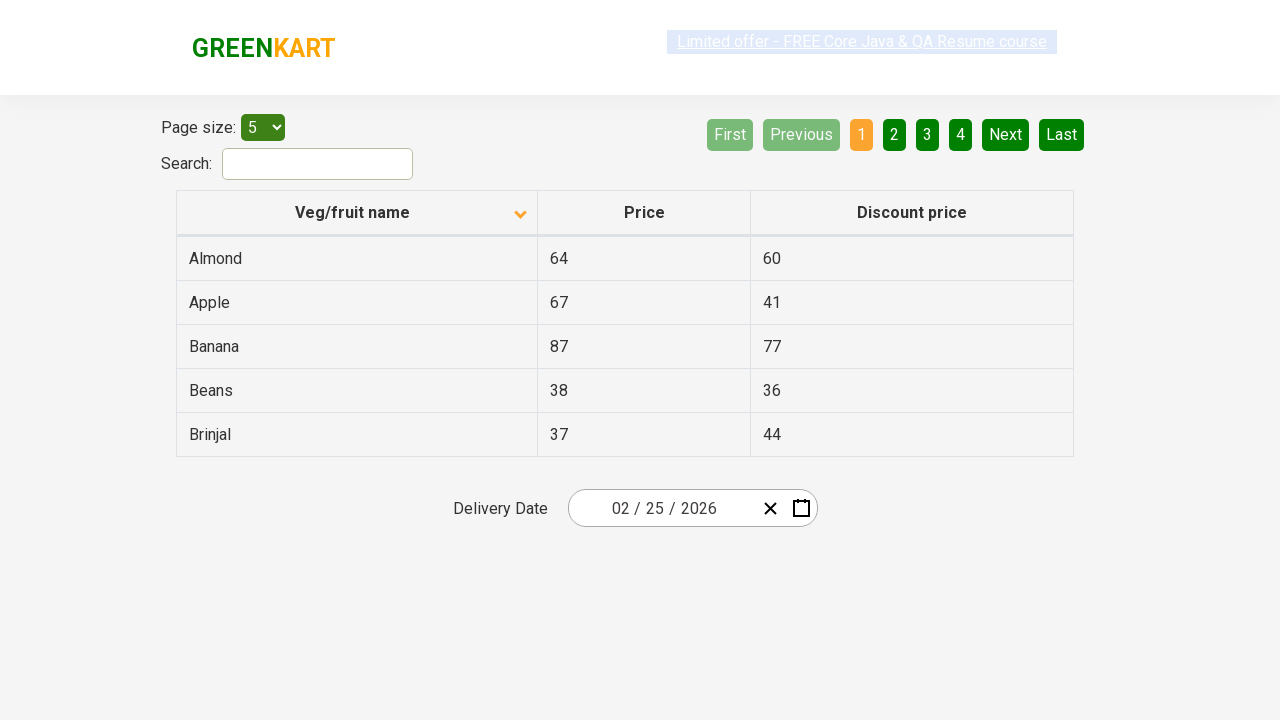

Verified table is properly sorted in ascending order
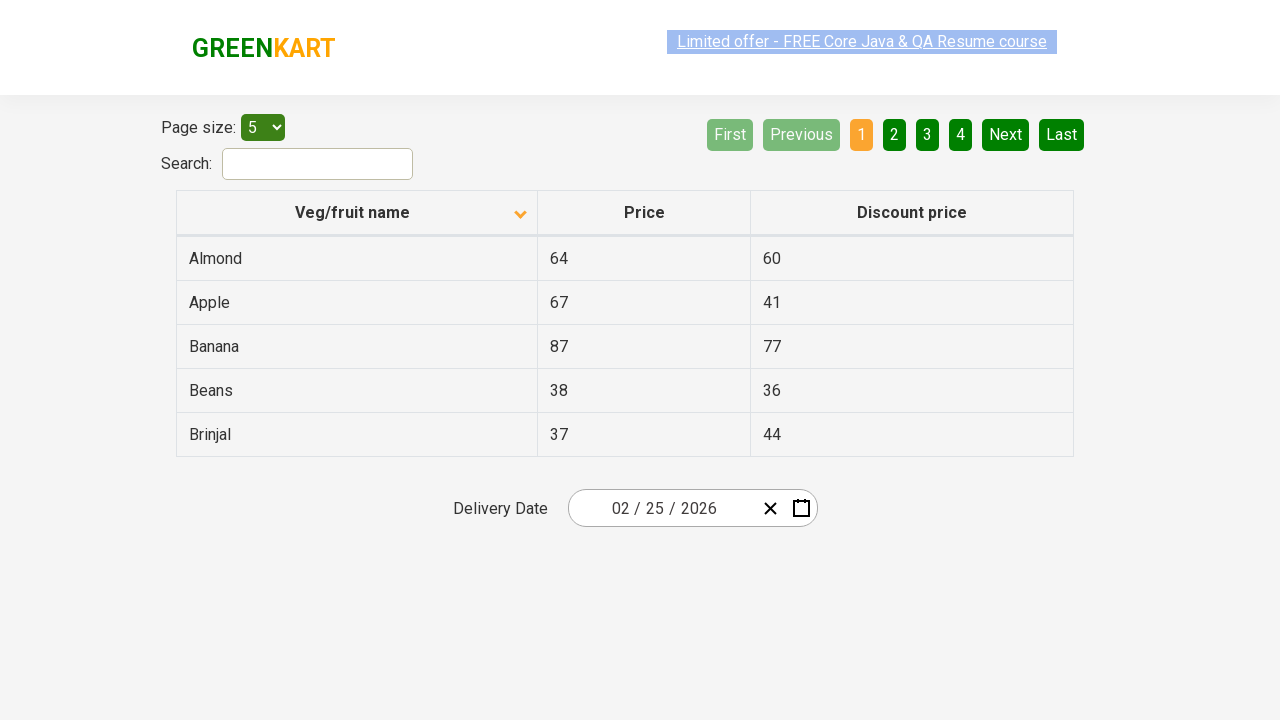

Retrieved all rows to find Beans item
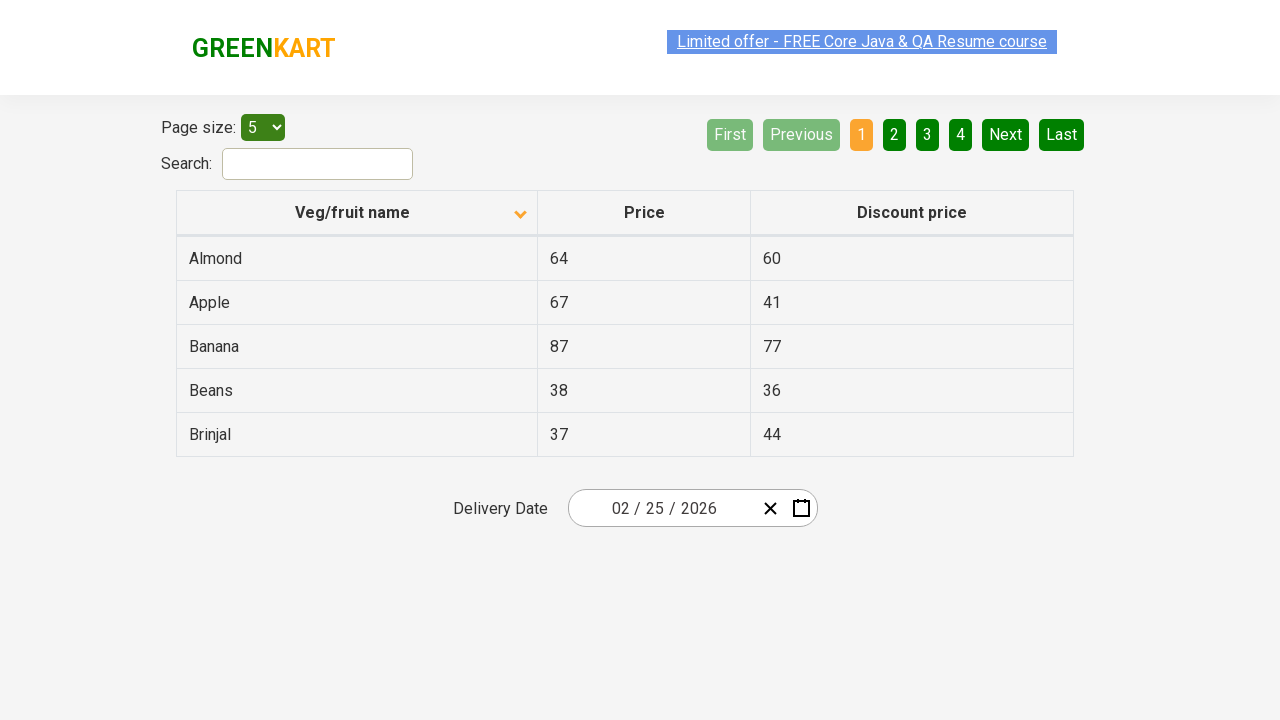

Found Beans item and extracted price: 38
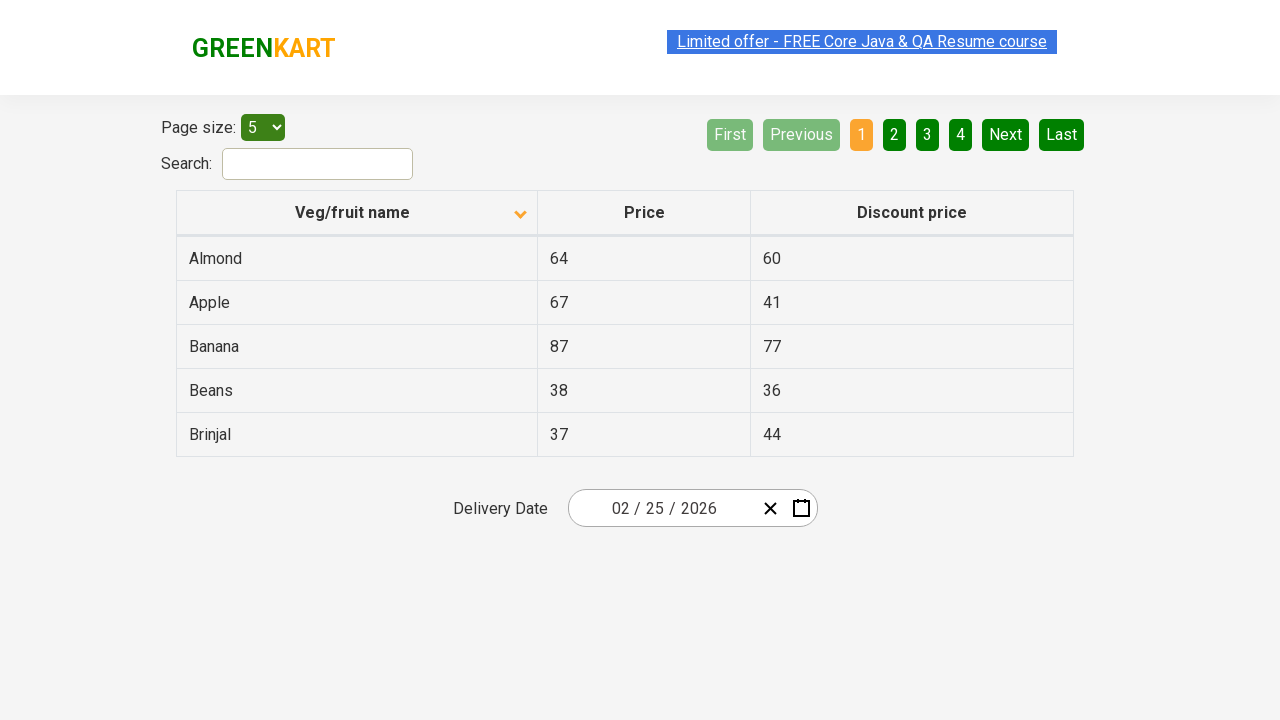

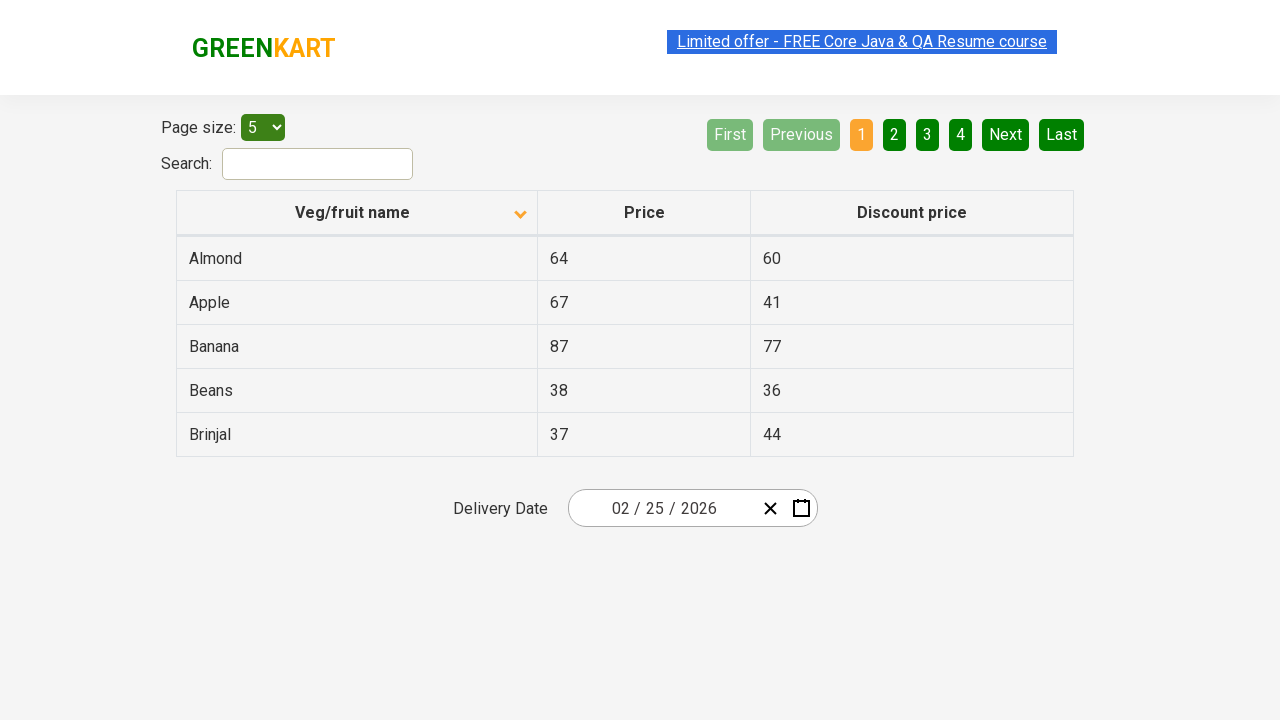